Tests checkbox functionality by clicking checkboxes and verifying their state using is_selected() method

Starting URL: https://the-internet.herokuapp.com/checkboxes

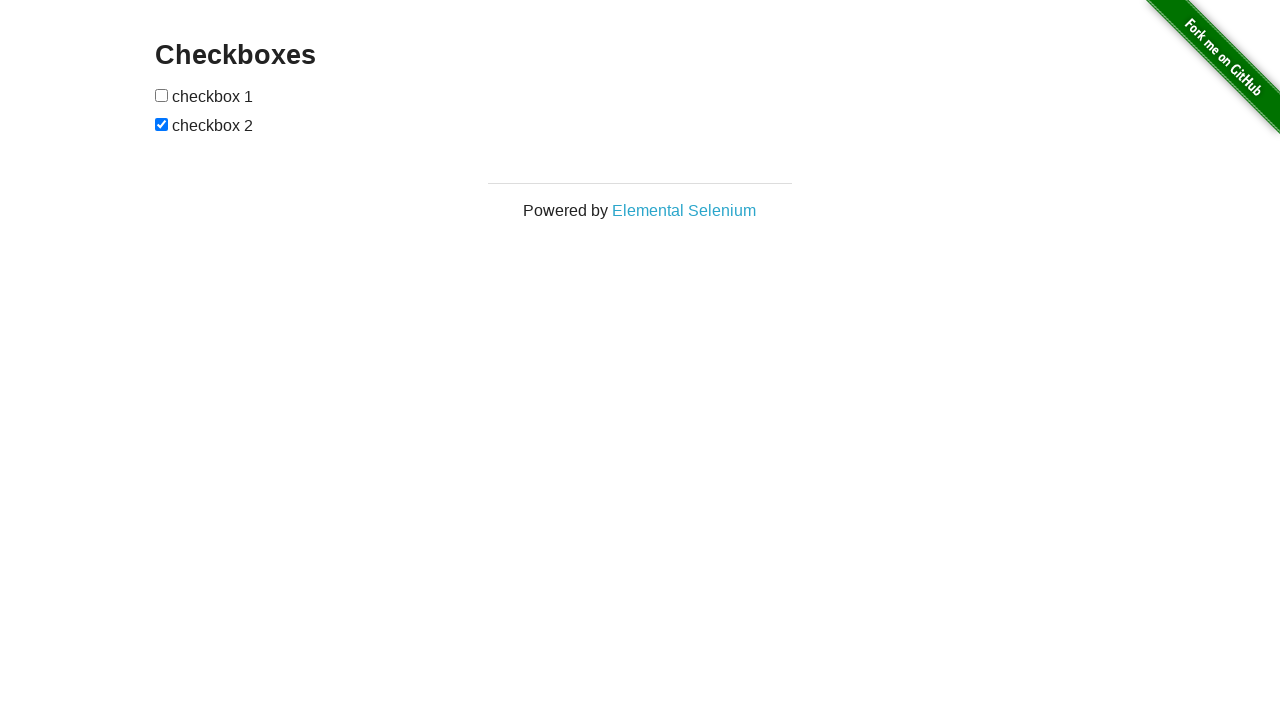

Clicked first checkbox to check it at (162, 95) on (//input[@type='checkbox'])[1]
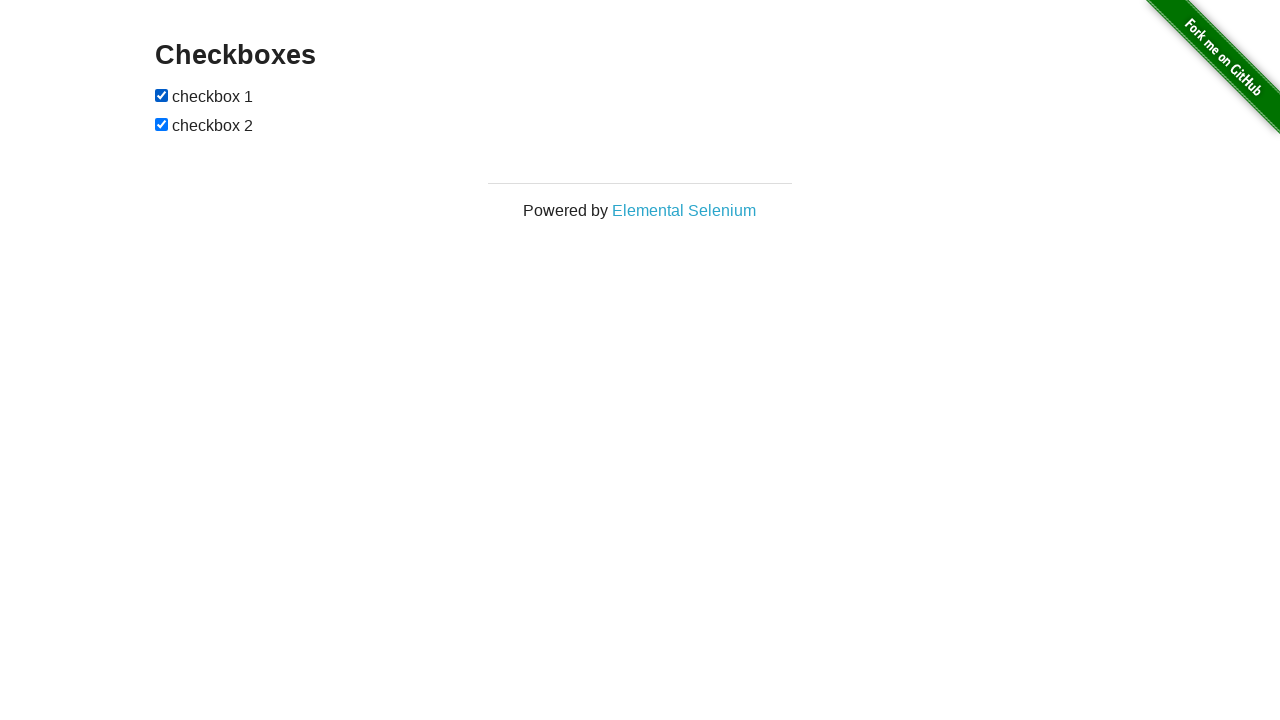

Clicked first checkbox again to uncheck it at (162, 95) on (//input[@type='checkbox'])[1]
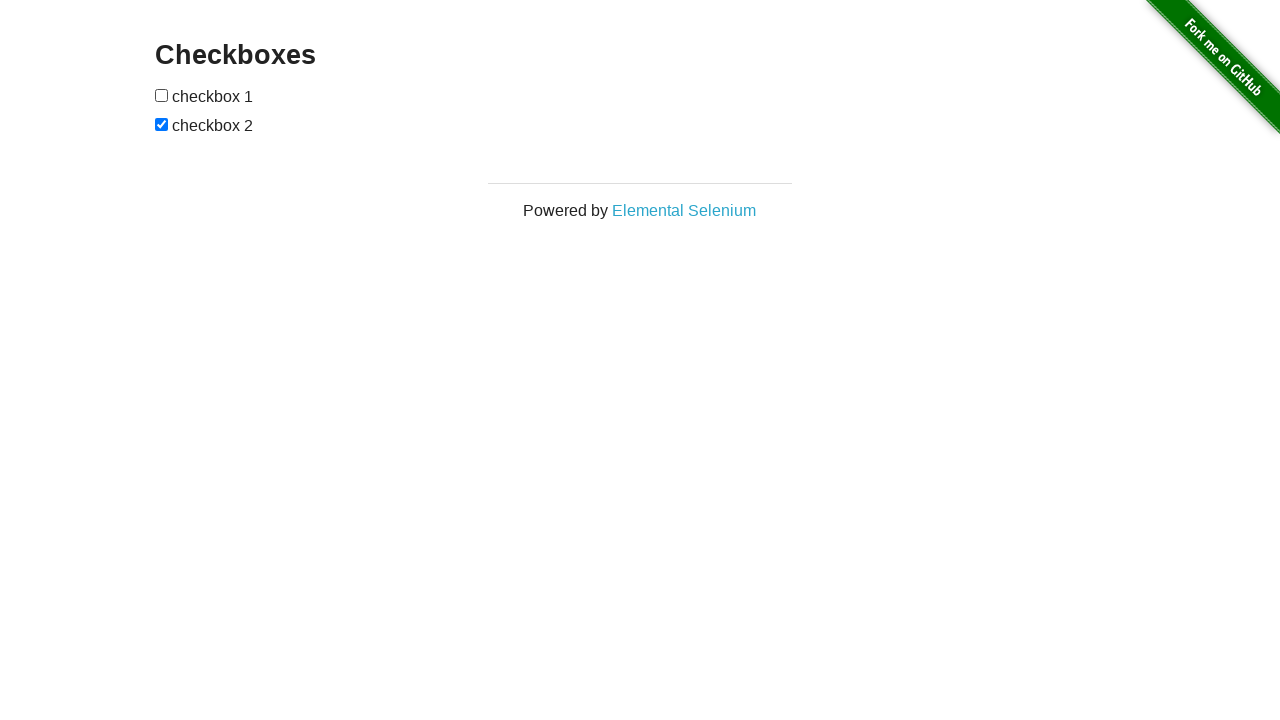

Clicked first checkbox again to check it at (162, 95) on (//input[@type='checkbox'])[1]
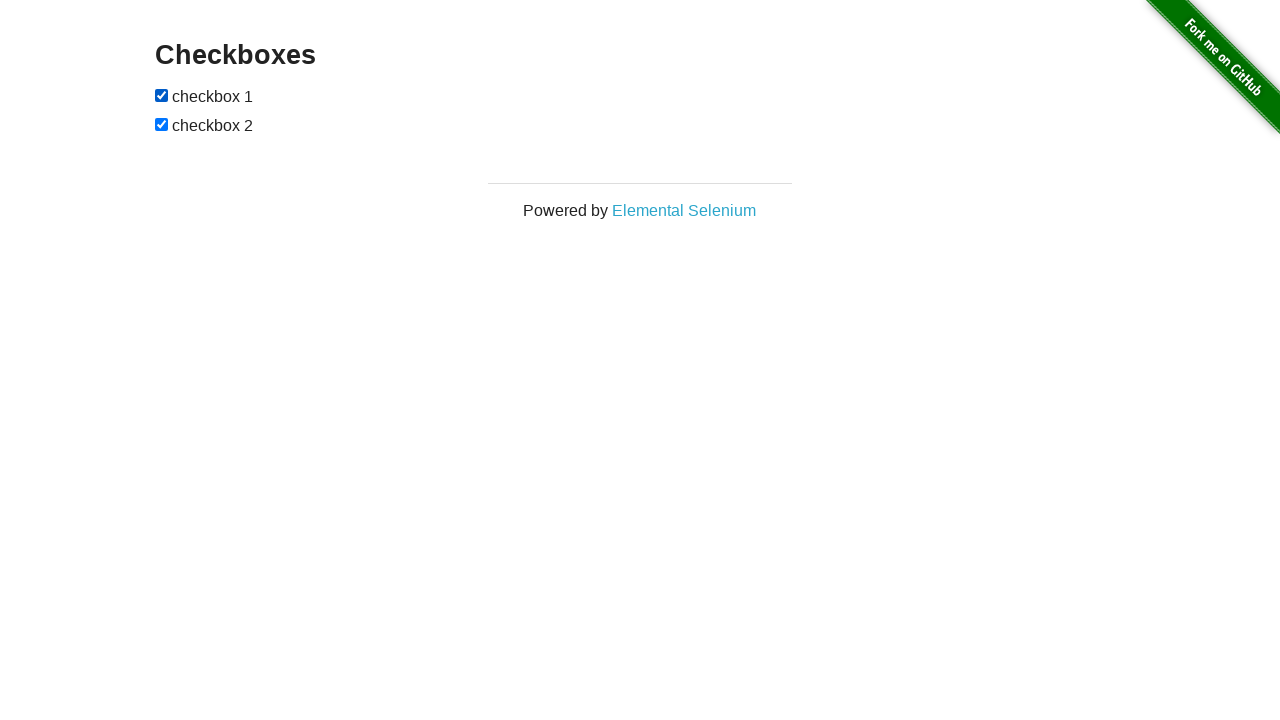

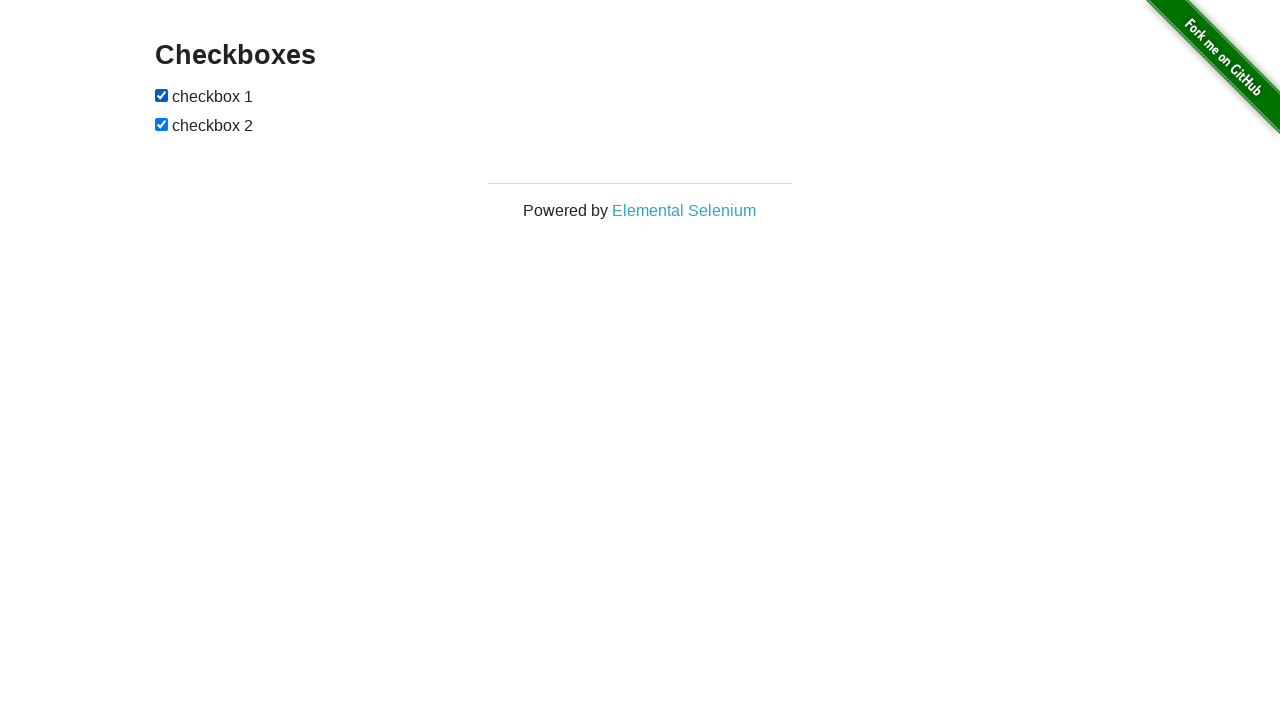